Navigates to the CBS Sports Fantasy Football page and waits for content to load

Starting URL: https://www.cbssports.com/fantasy/football/

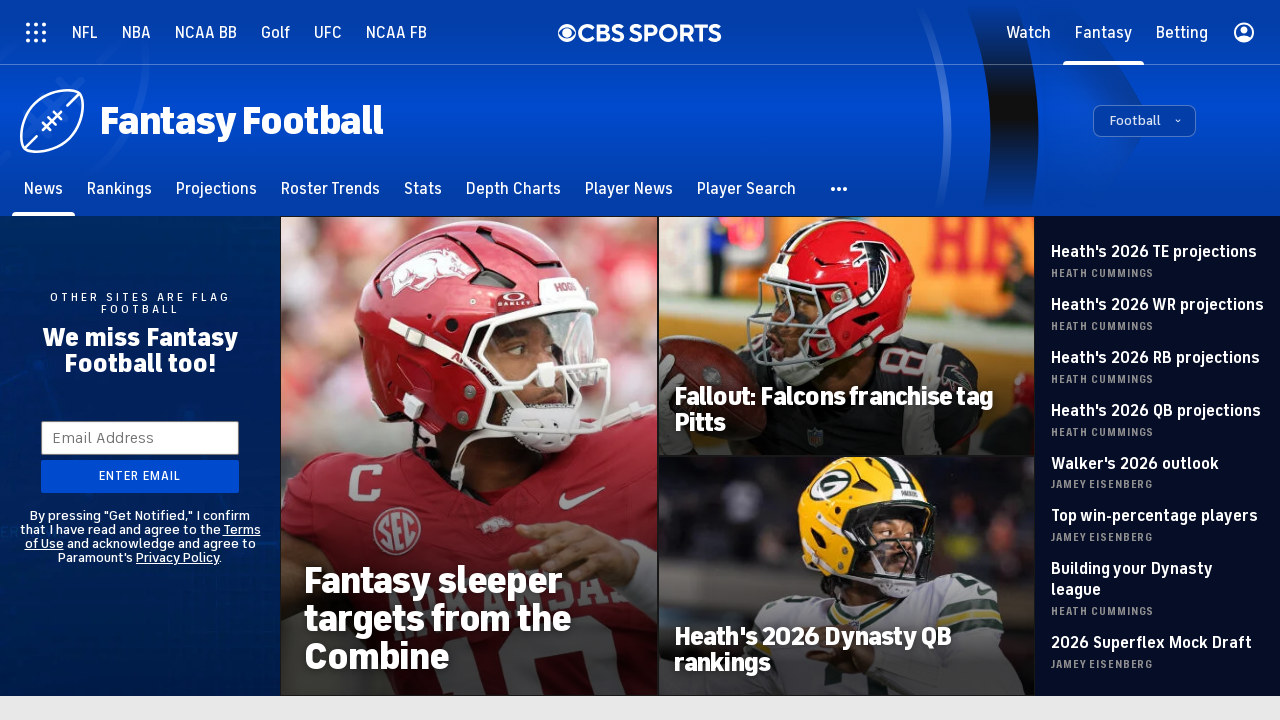

Navigated to CBS Sports Fantasy Football page
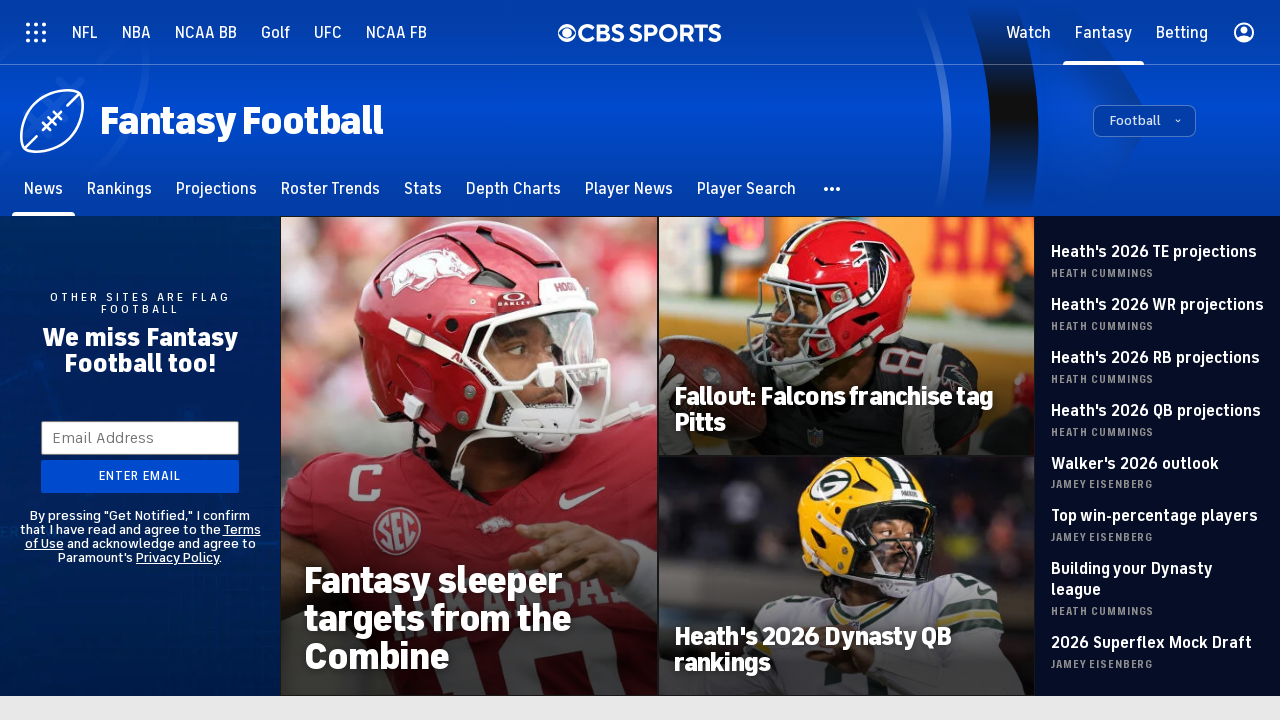

Page loaded with networkidle state
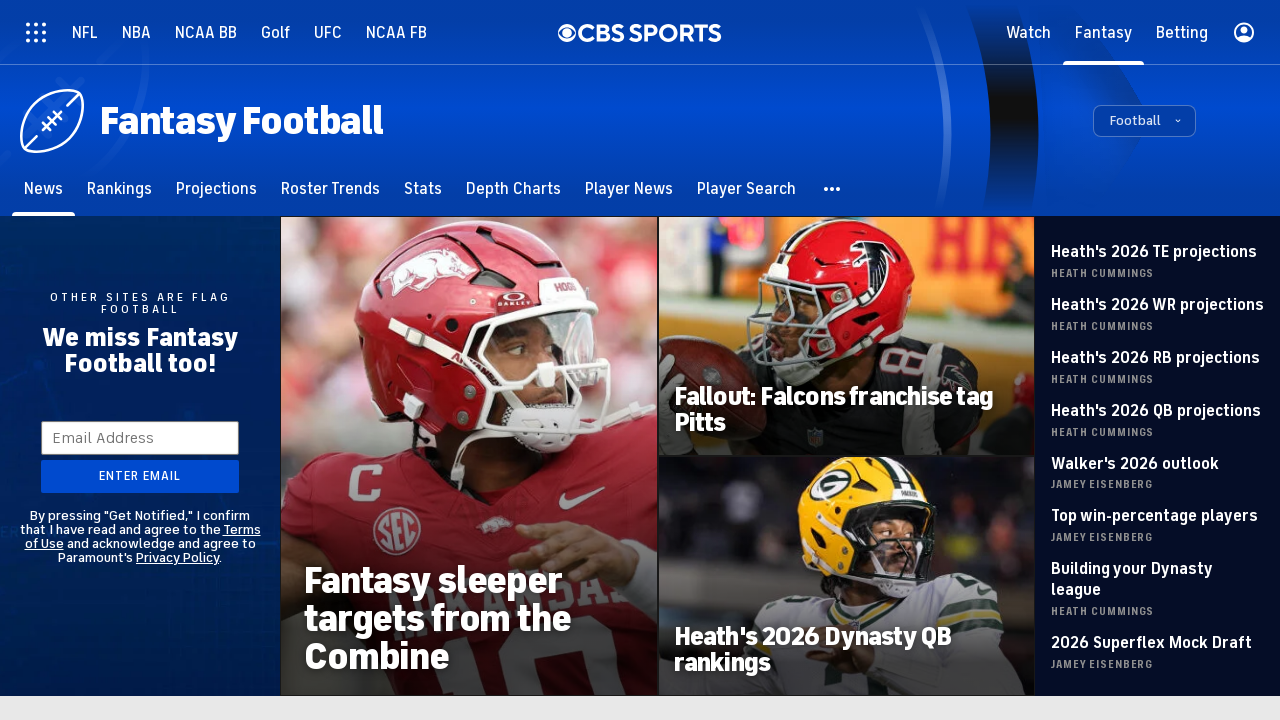

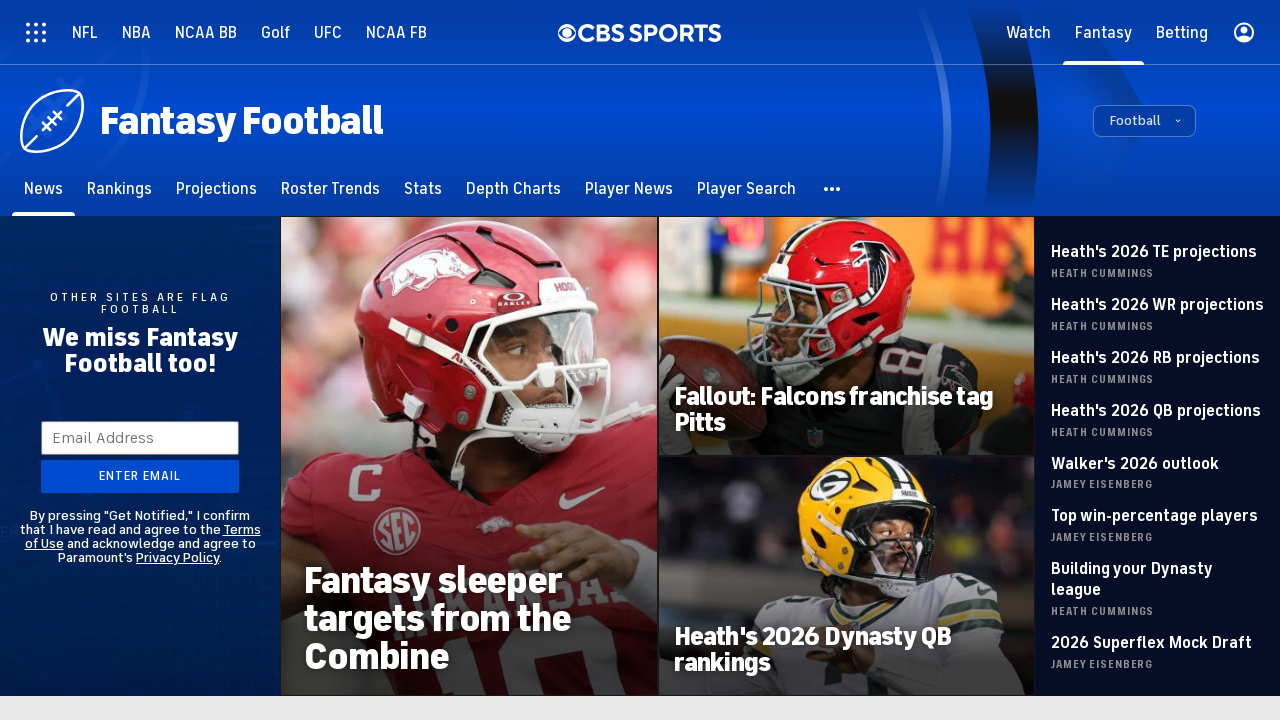